Tests dropdown list manipulation with different selection methods including by index, text, and value

Starting URL: https://the-internet.herokuapp.com/dropdown

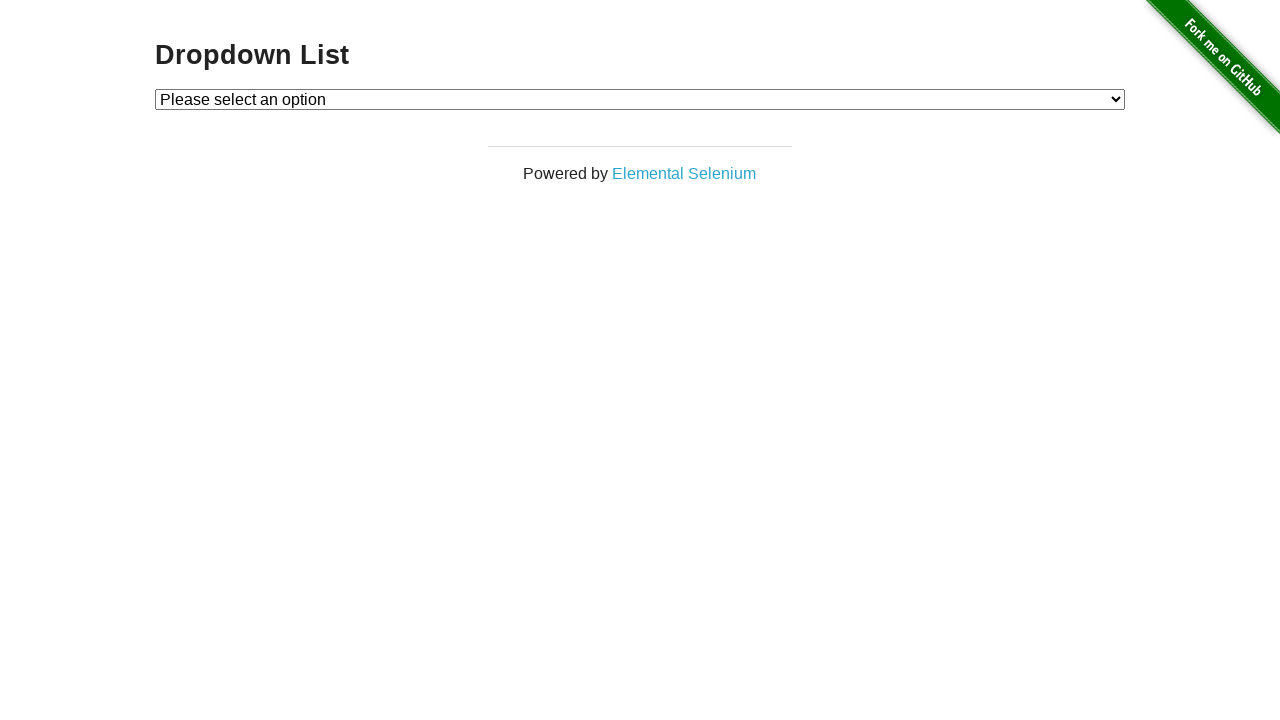

Selected dropdown option by index 1 on #dropdown
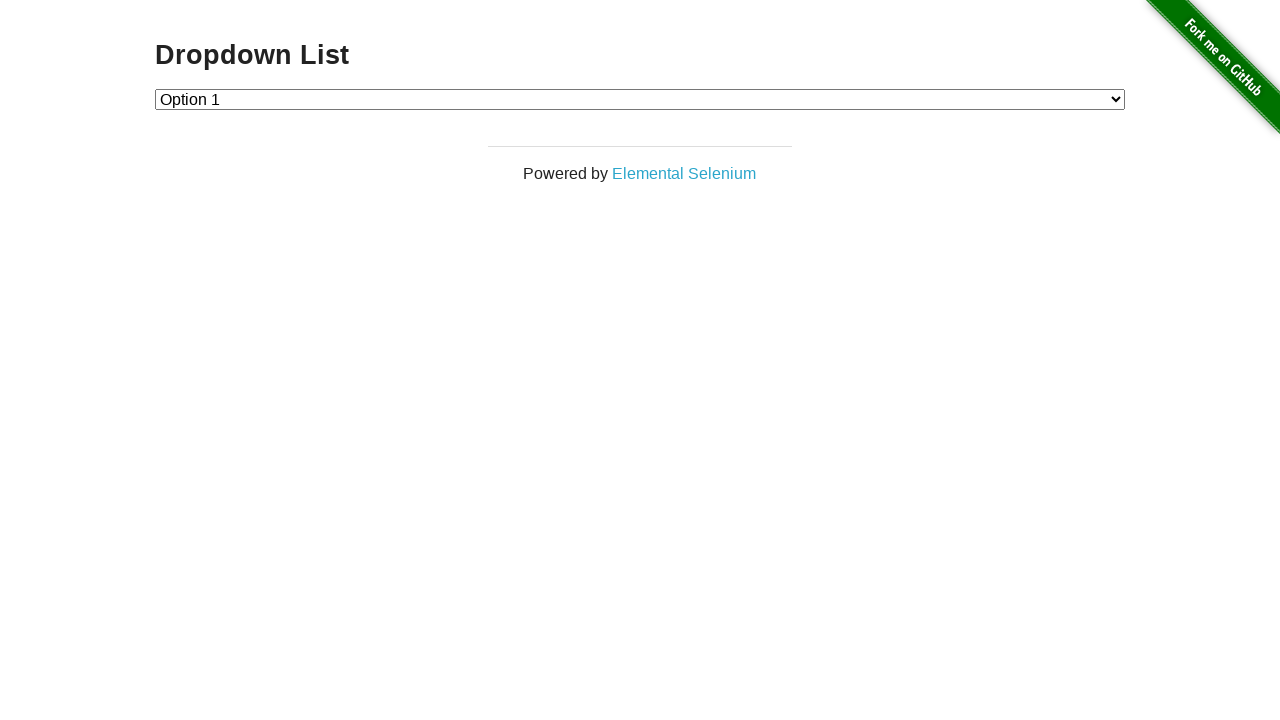

Selected dropdown option by label text 'Option 2' on #dropdown
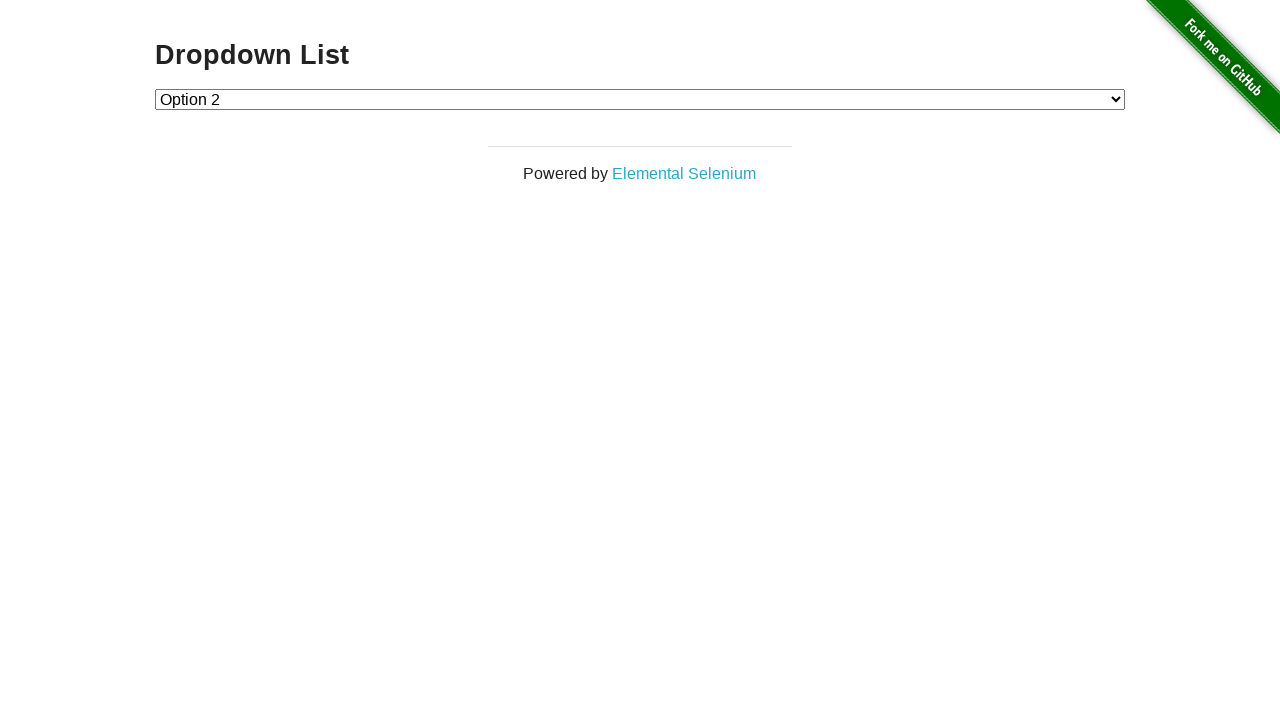

Selected dropdown option by label text 'Option 1' on #dropdown
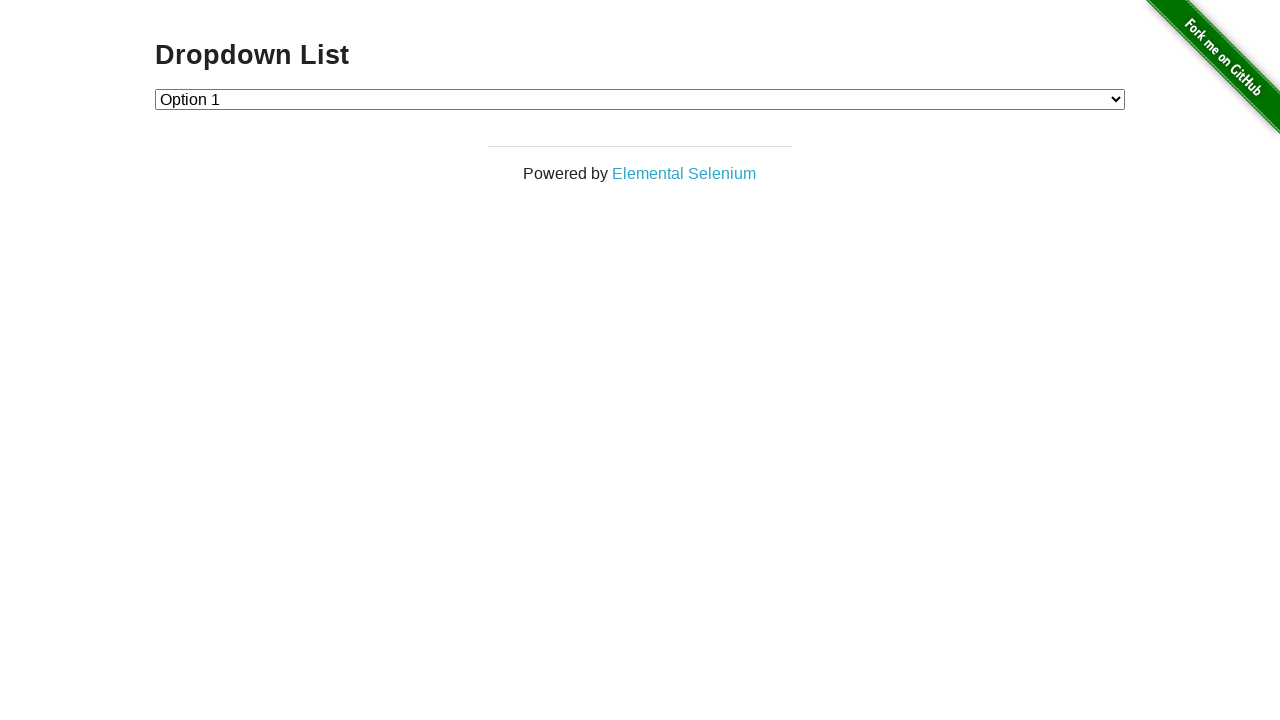

Selected dropdown option by value '2' on #dropdown
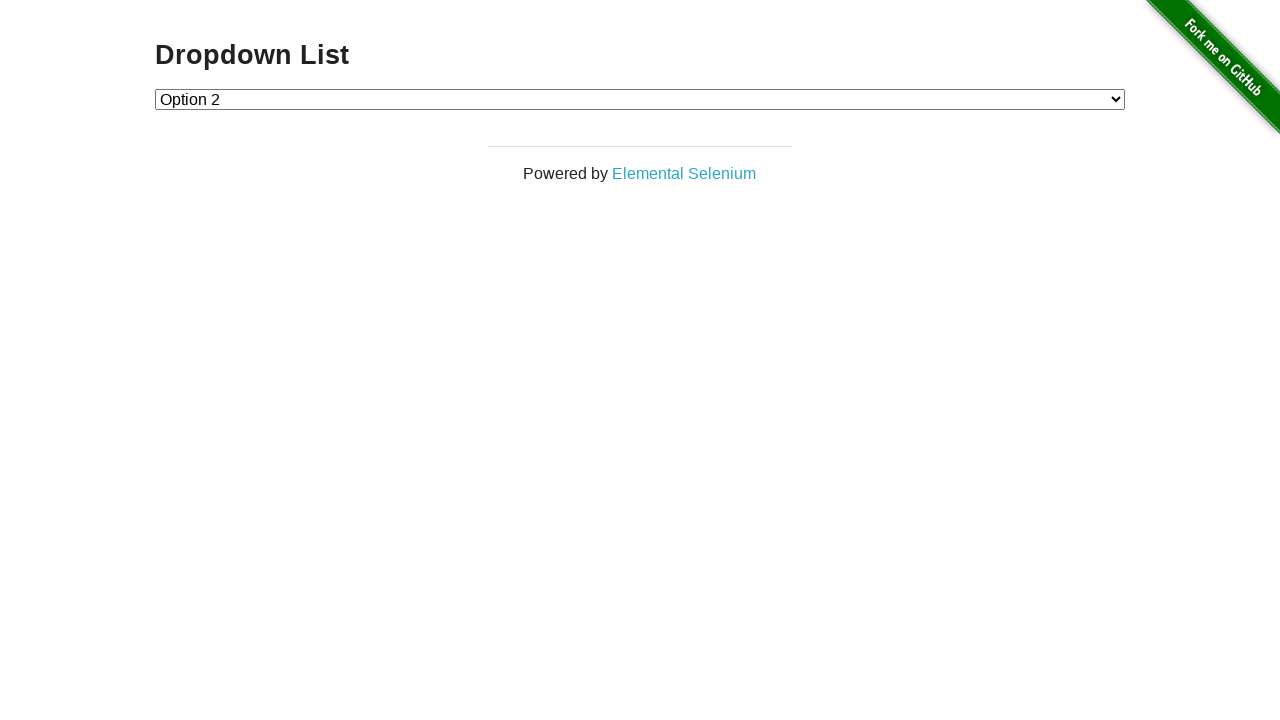

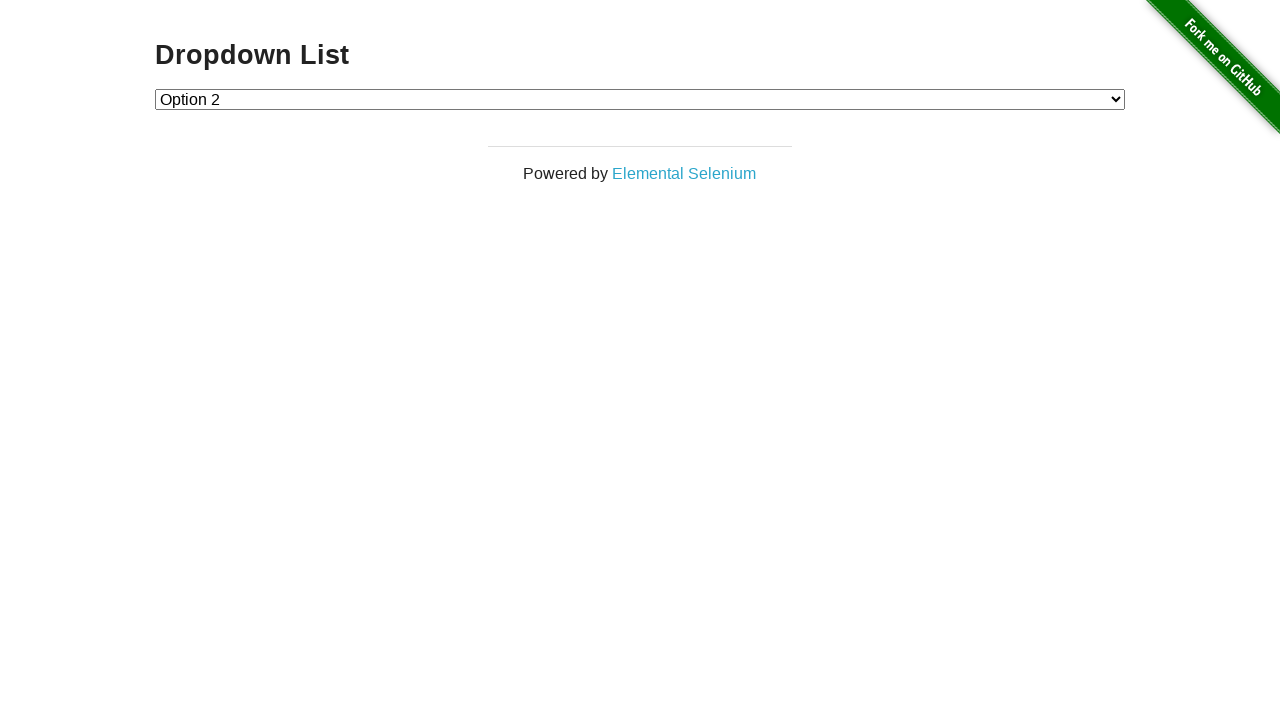